Tests right-click functionality by performing a context-click action on a button element

Starting URL: https://demoqa.com/buttons

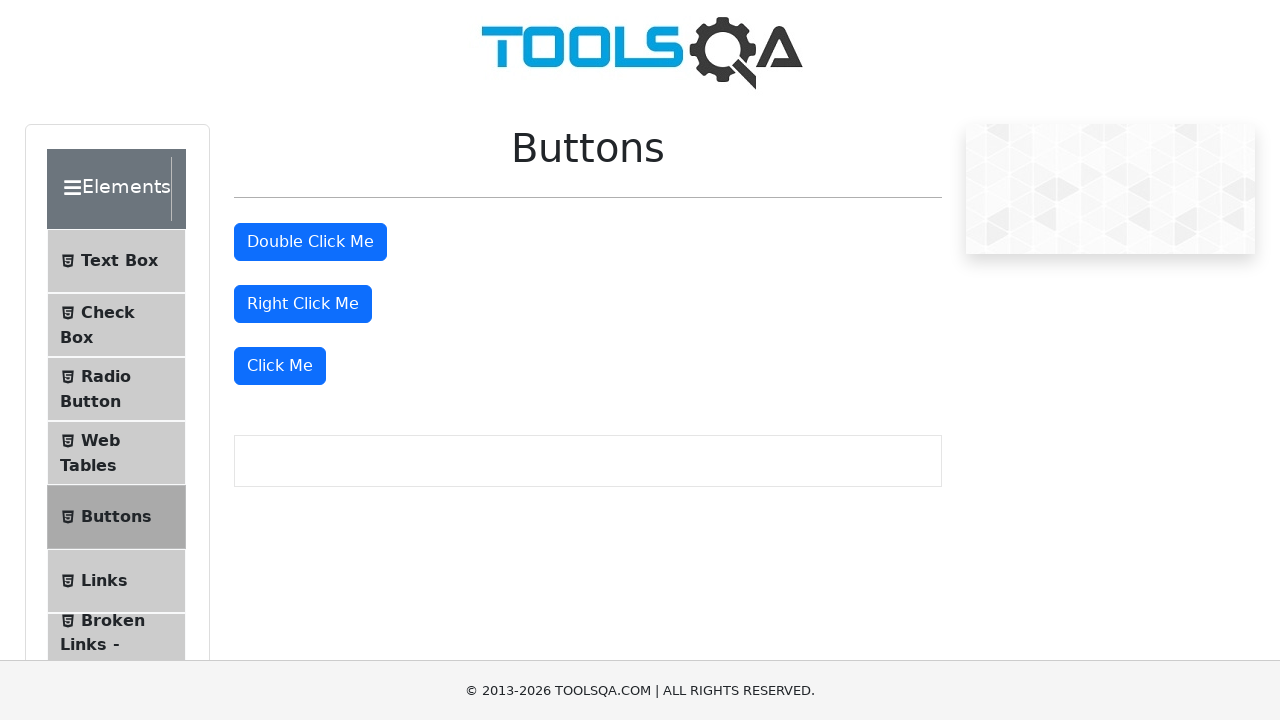

Located right-click button element
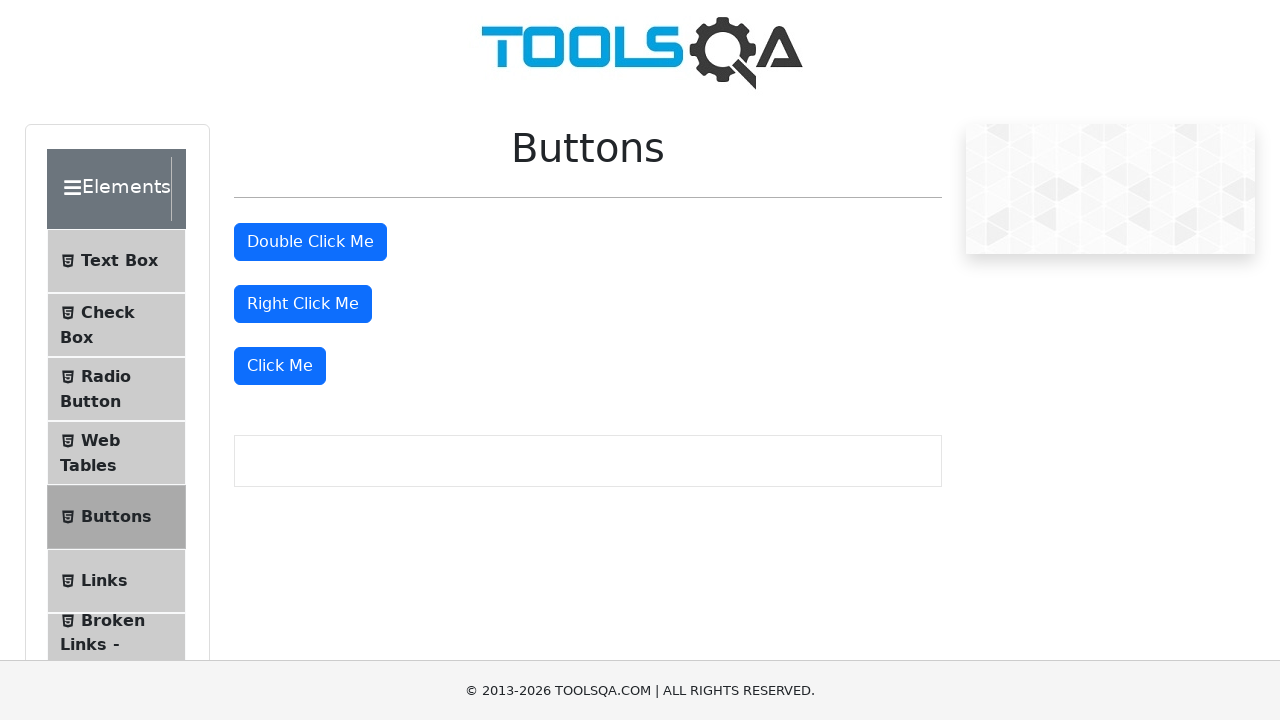

Performed right-click (context-click) action on button at (303, 304) on #rightClickBtn
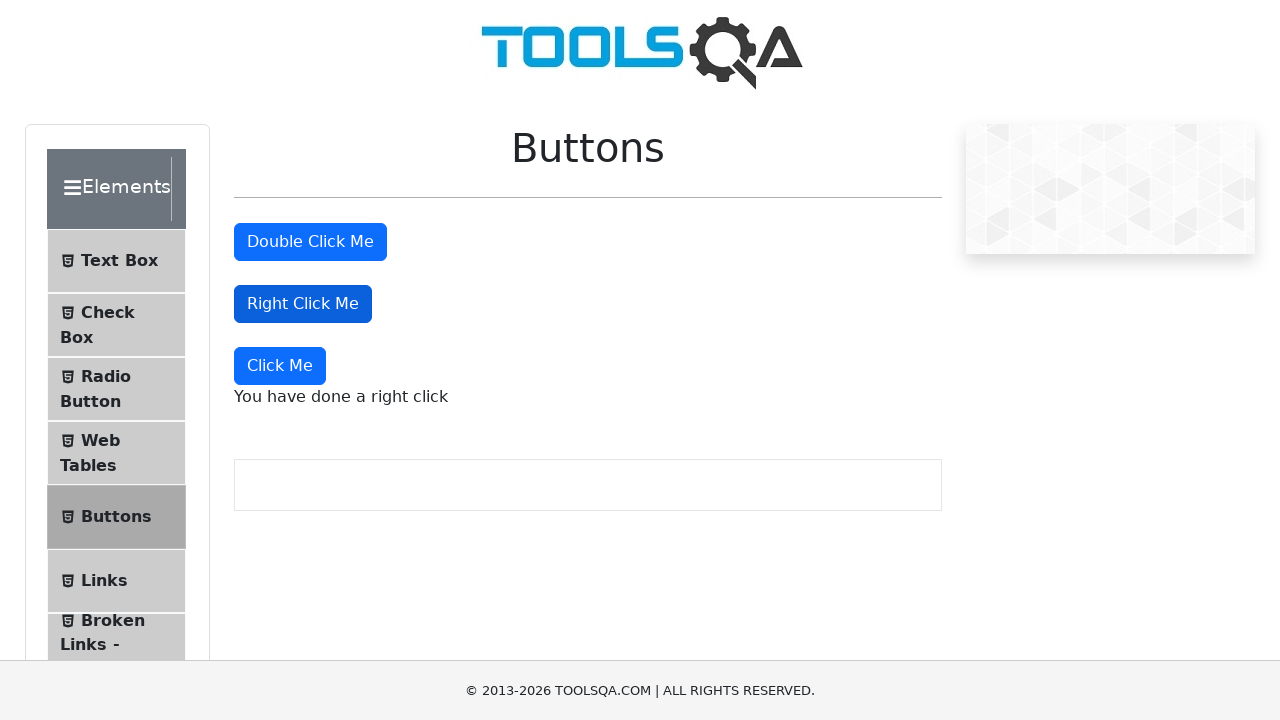

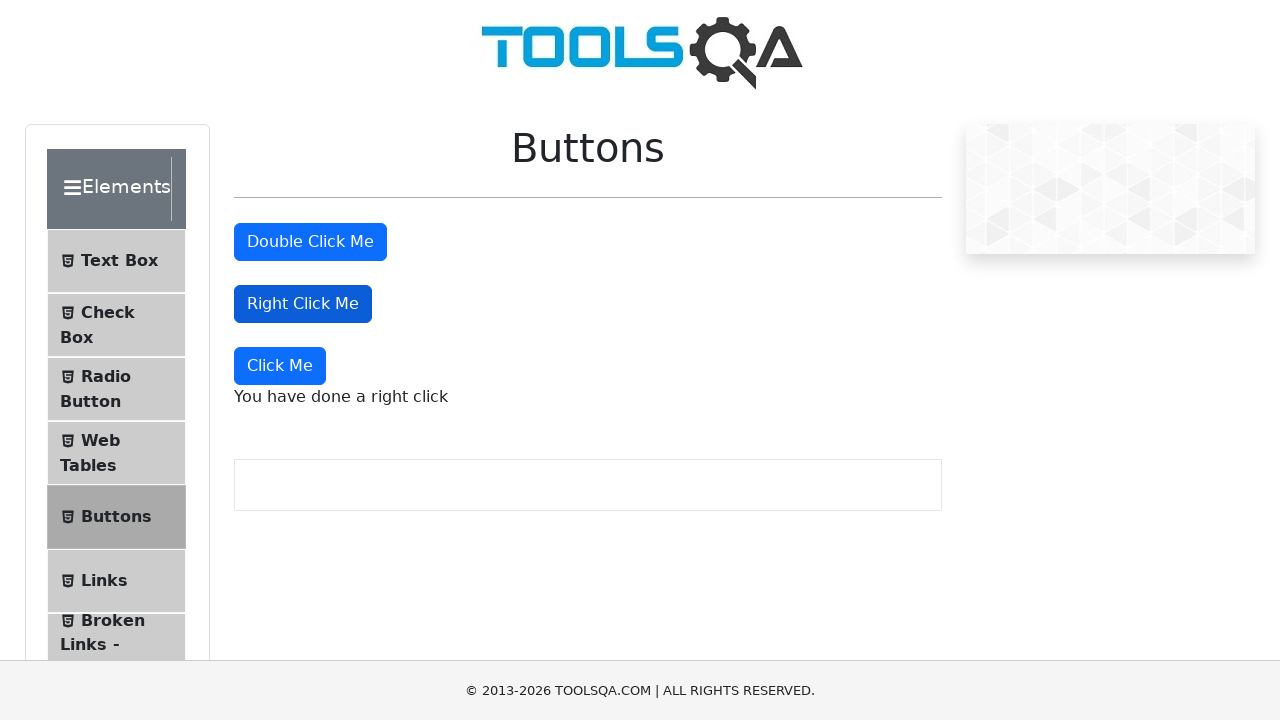